Tests the Automation Exercise website by verifying the number of links on the homepage, navigating to the Products page, and checking if the special offer image is displayed

Starting URL: https://www.automationexercise.com/

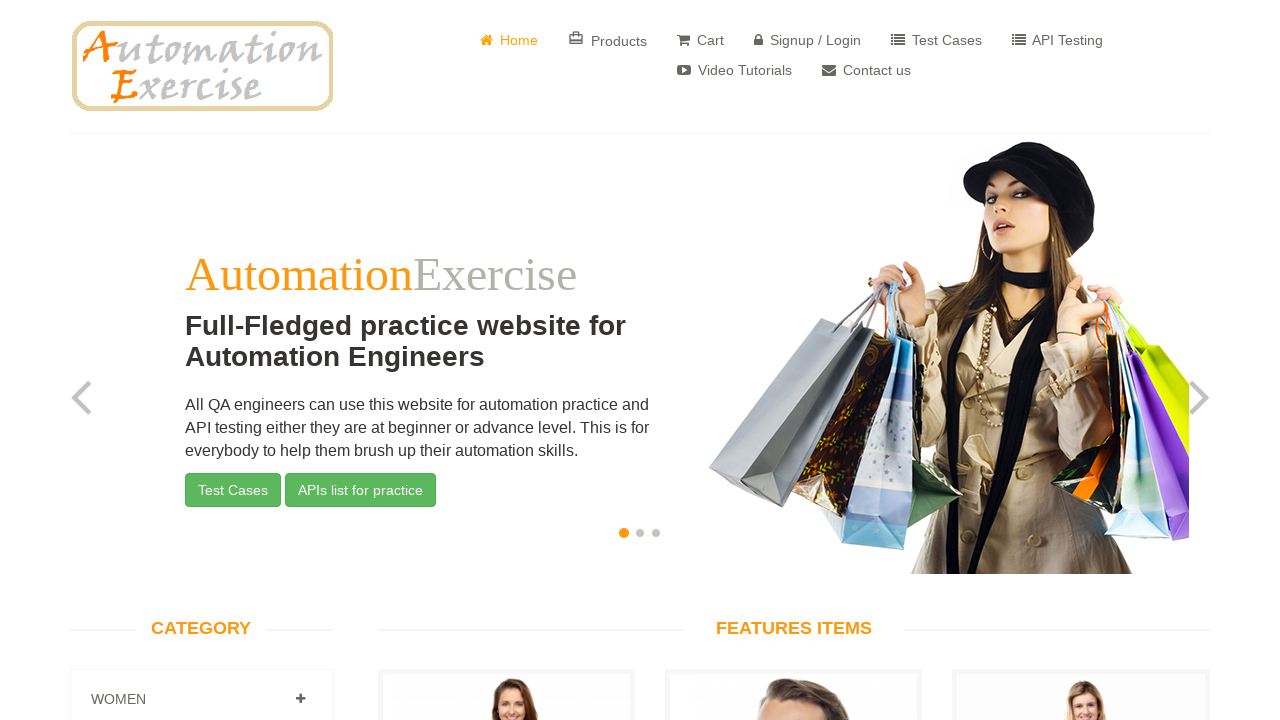

Located all links on the homepage
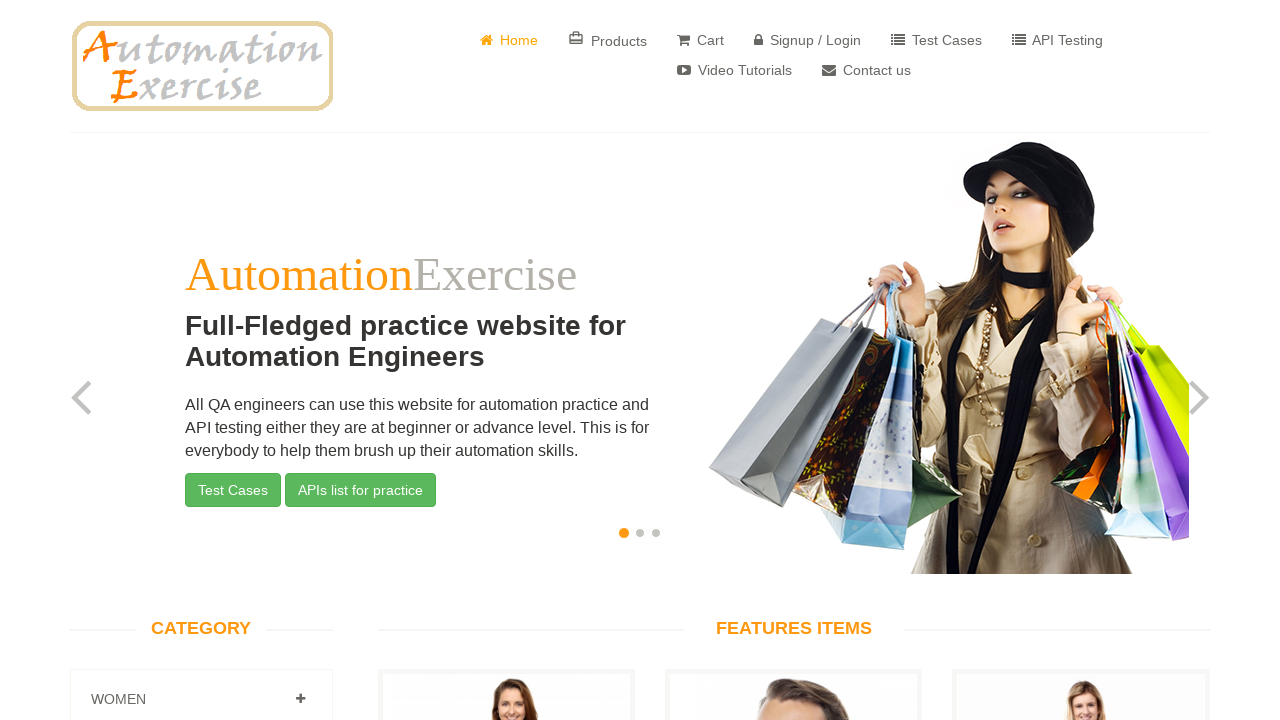

Verified that 147 links are present on the homepage
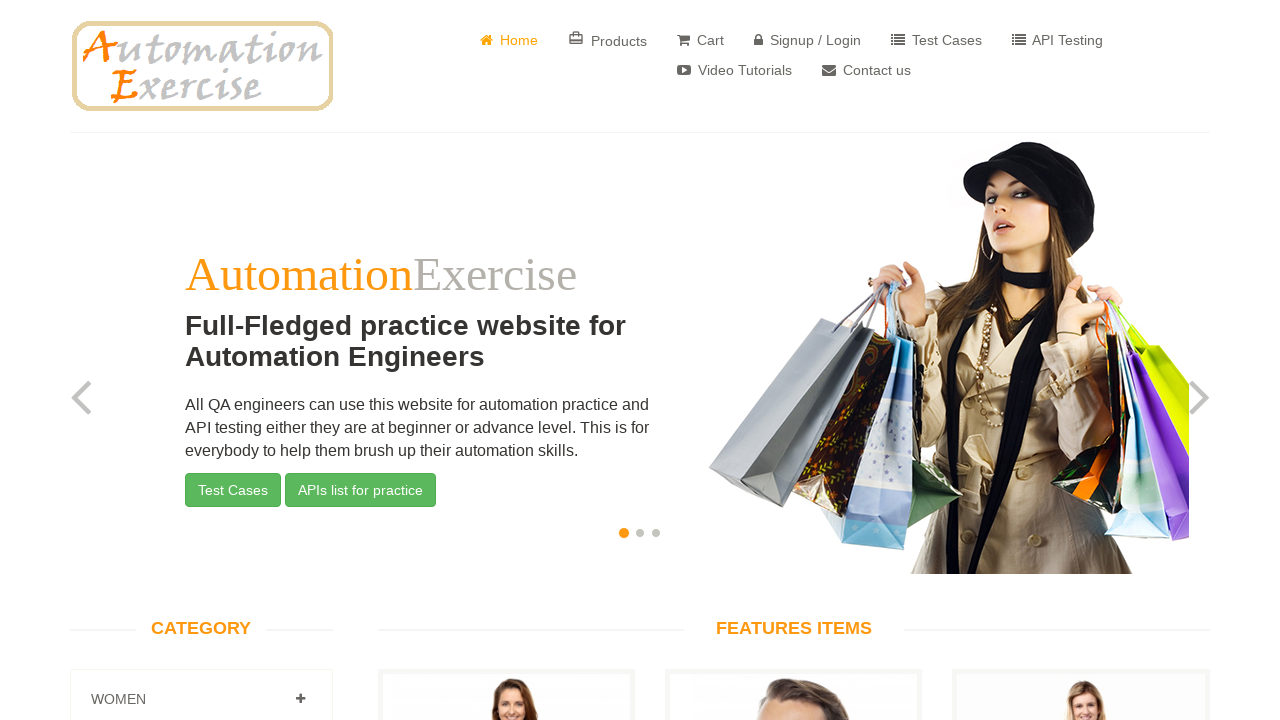

Clicked on Products link to navigate to Products page at (608, 40) on xpath=//a[text()=' Products']
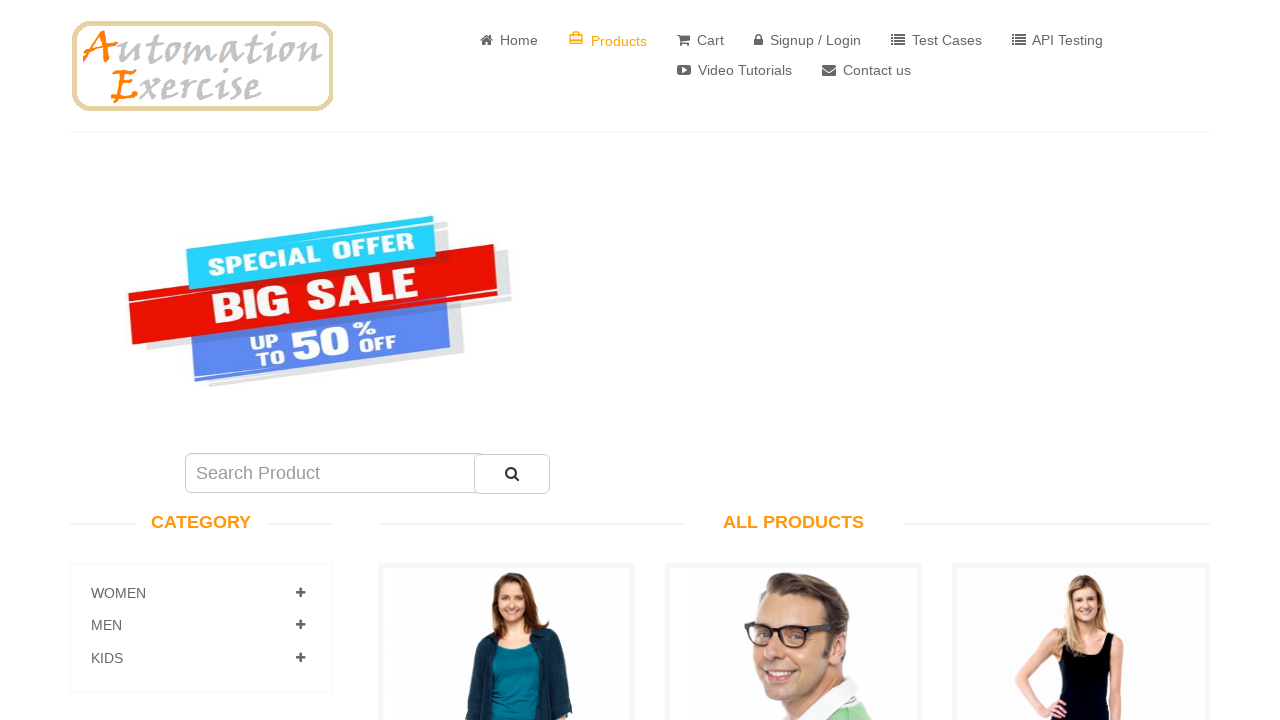

Waited for special offer image to become visible on Products page
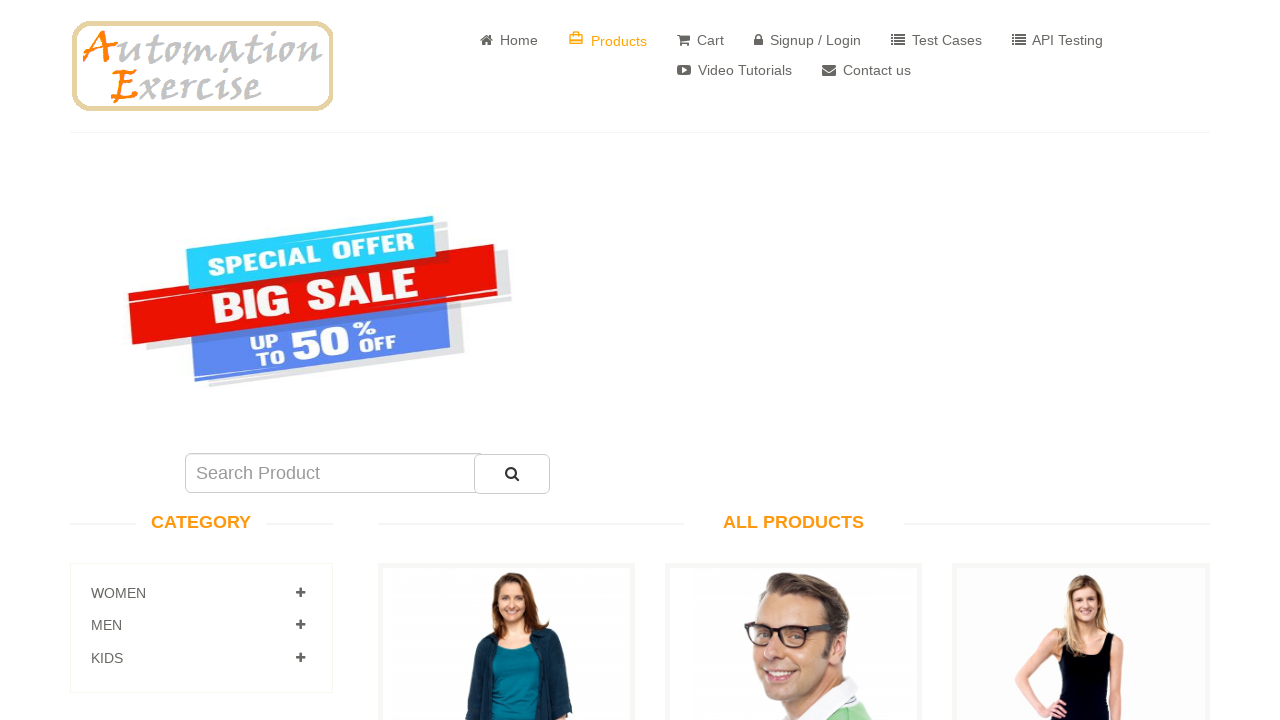

Located special offer image element
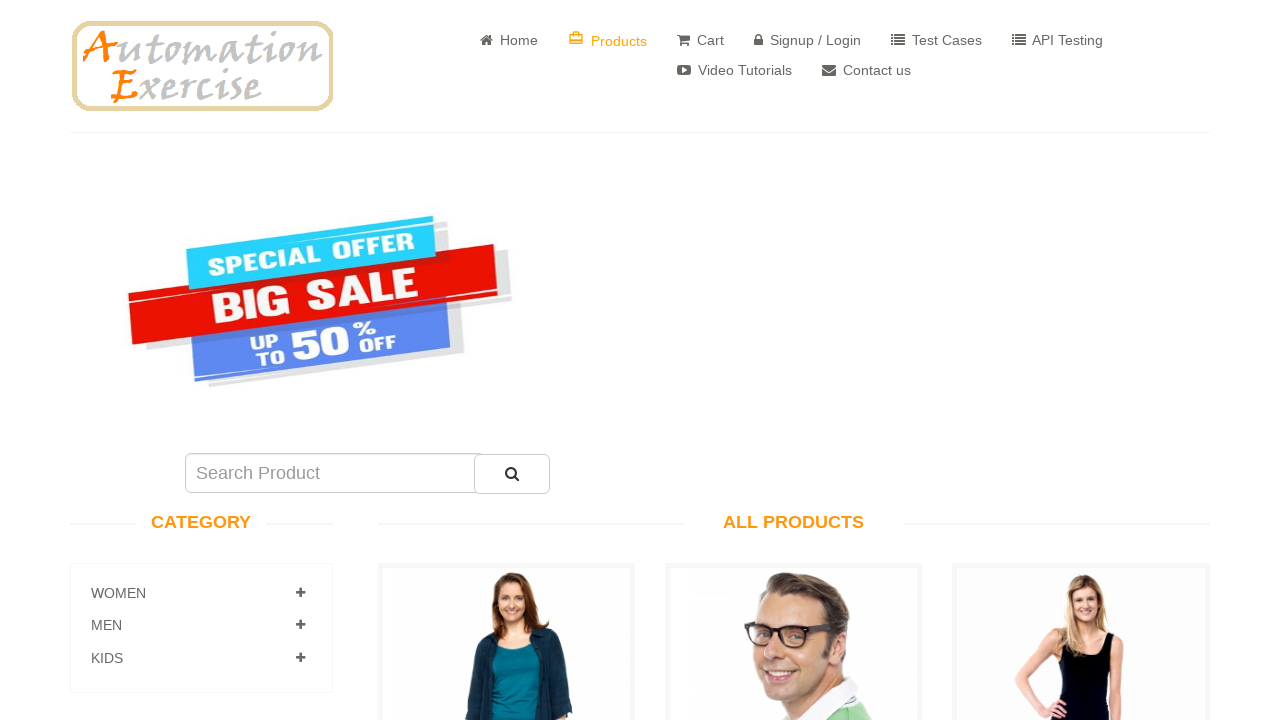

Verified that special offer image is visible on Products page
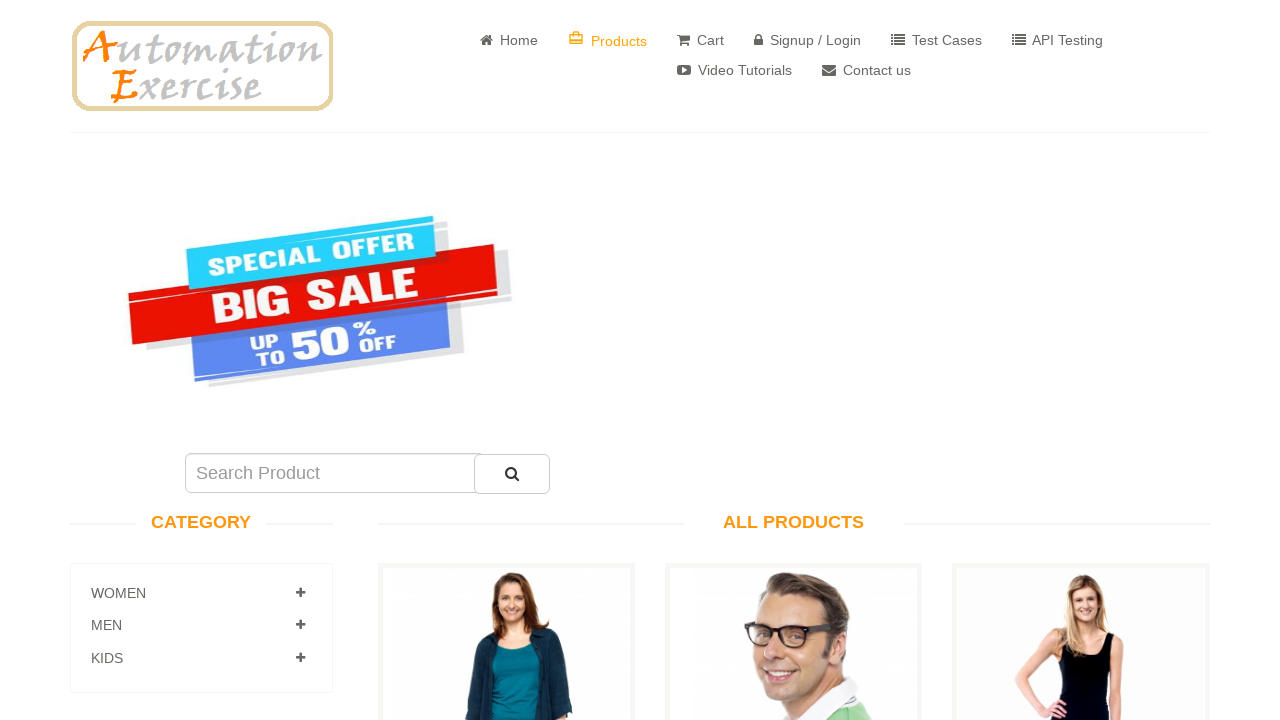

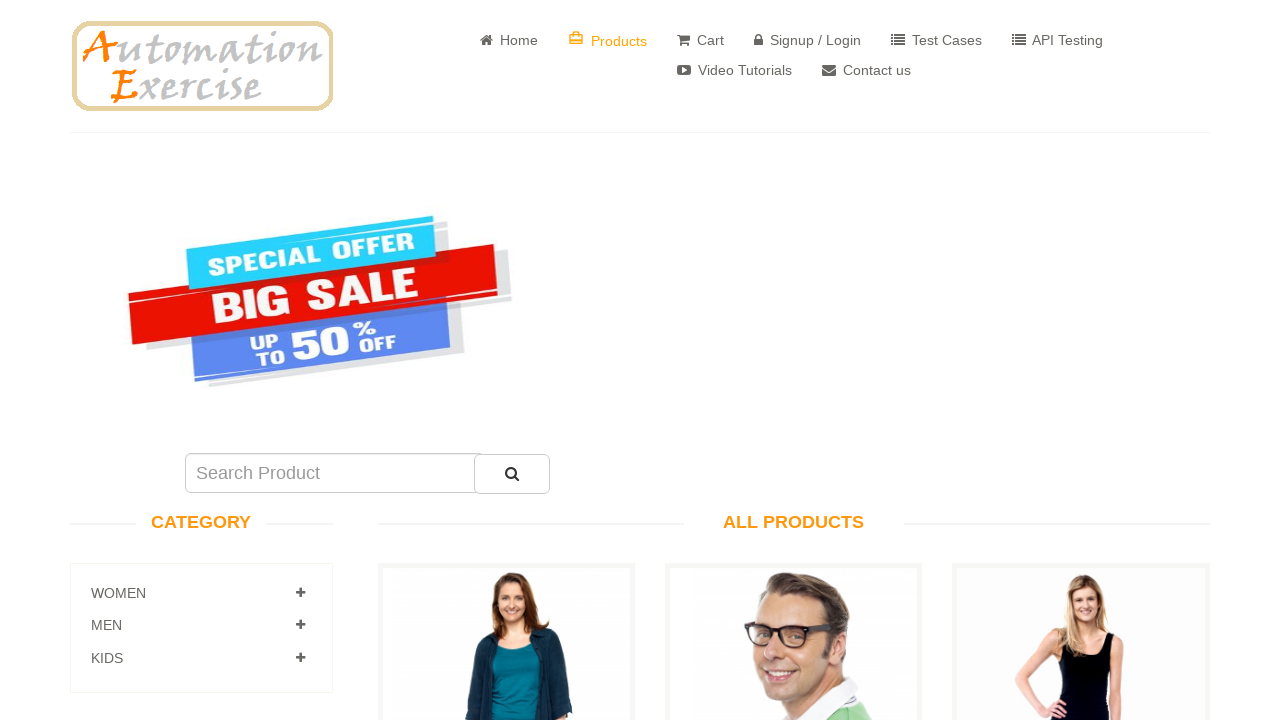